Tests that the inventory page displays exactly 6 items after successful login

Starting URL: https://www.saucedemo.com

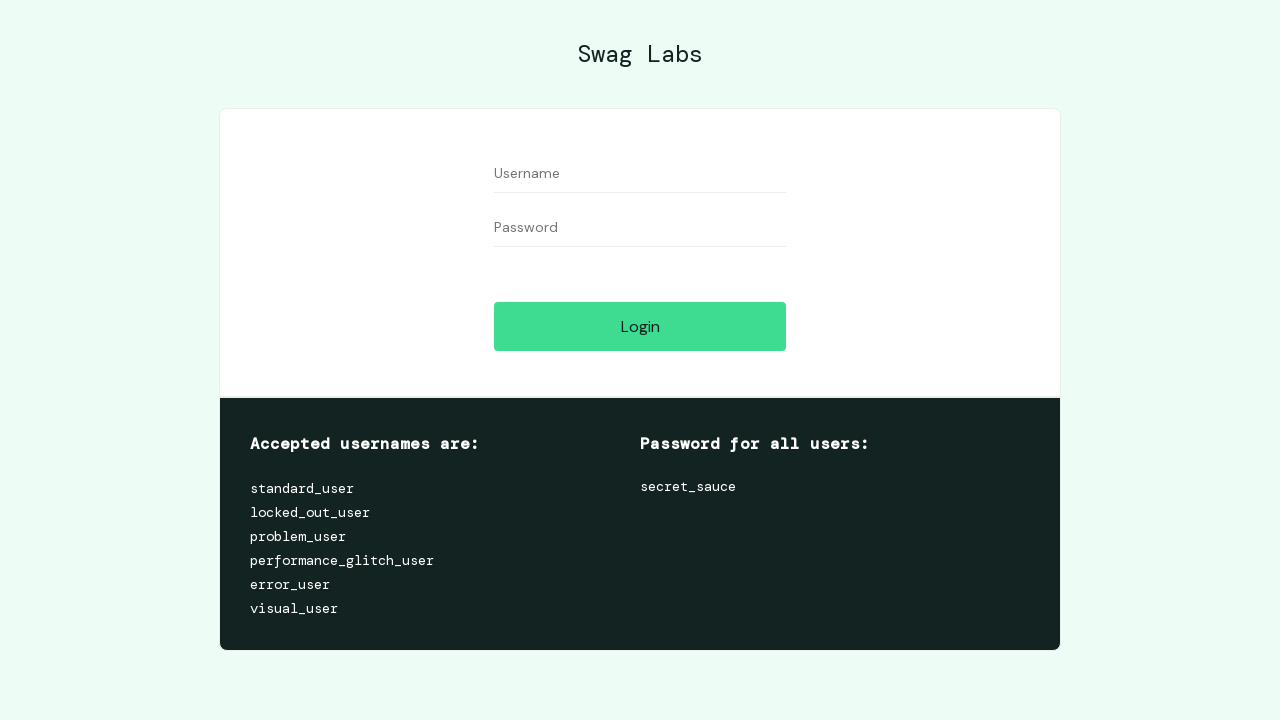

Filled username field with 'standard_user' on #user-name
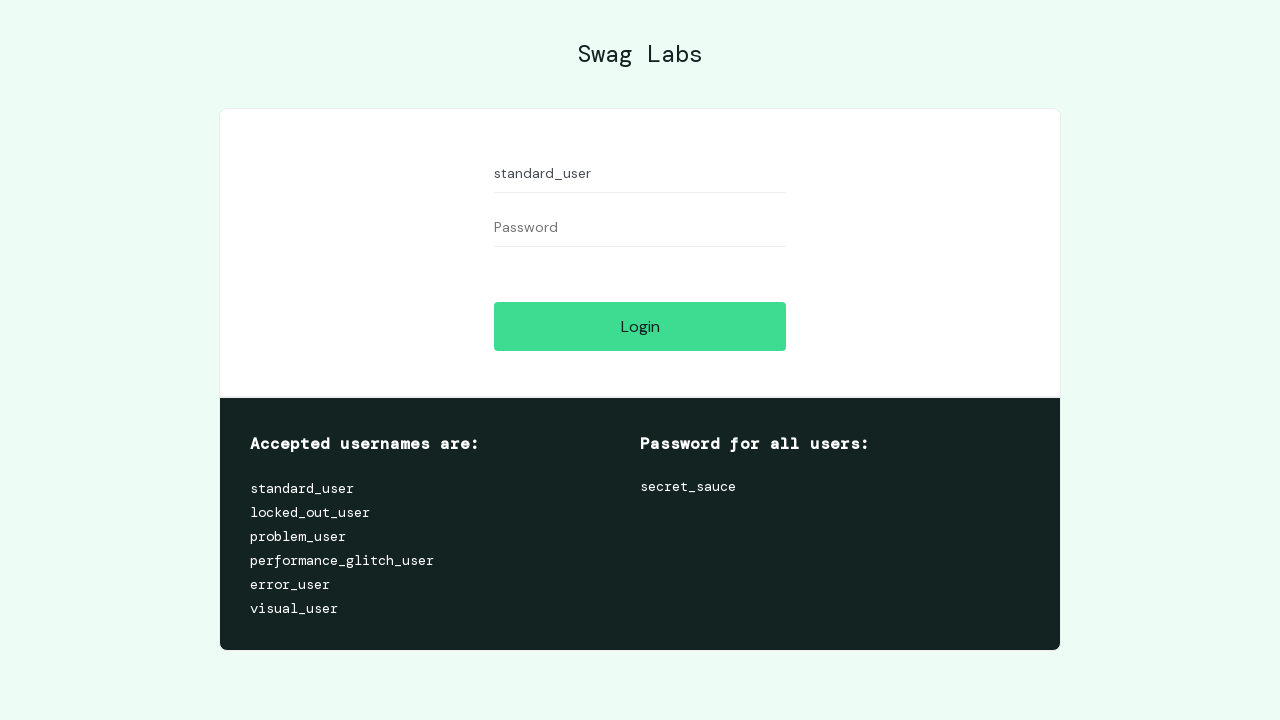

Filled password field with 'secret_sauce' on #password
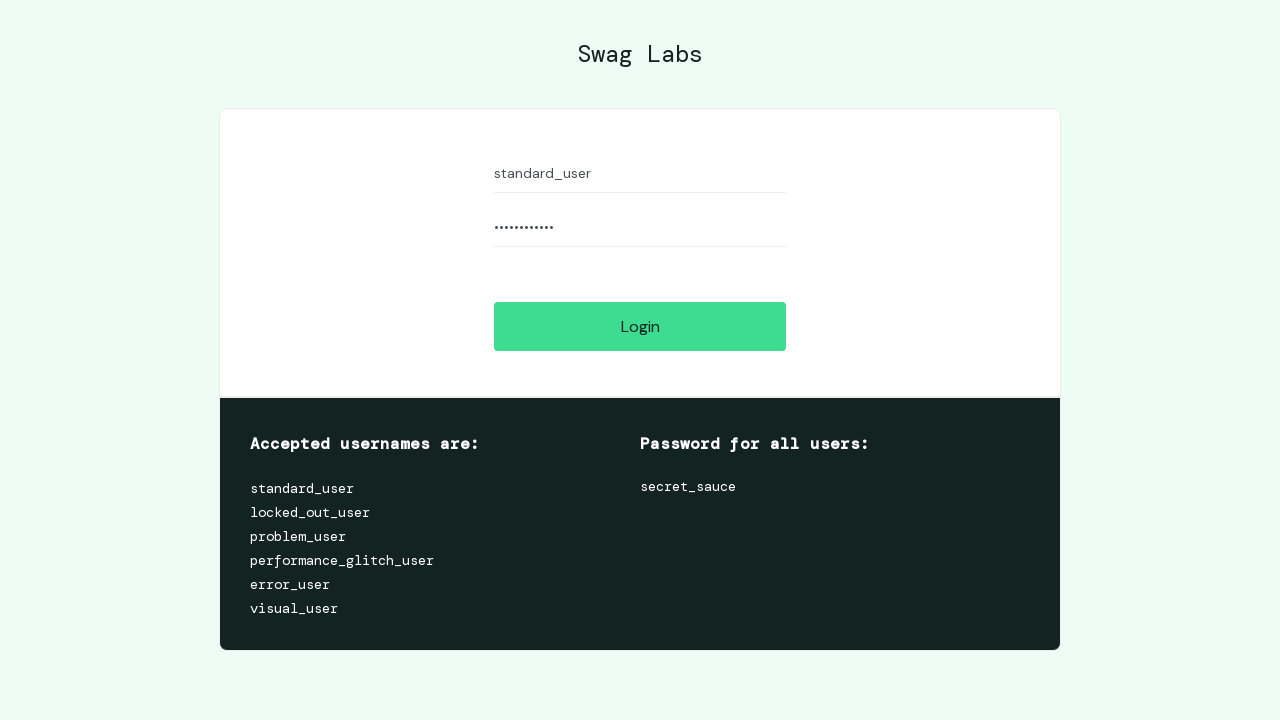

Clicked login button at (640, 326) on #login-button
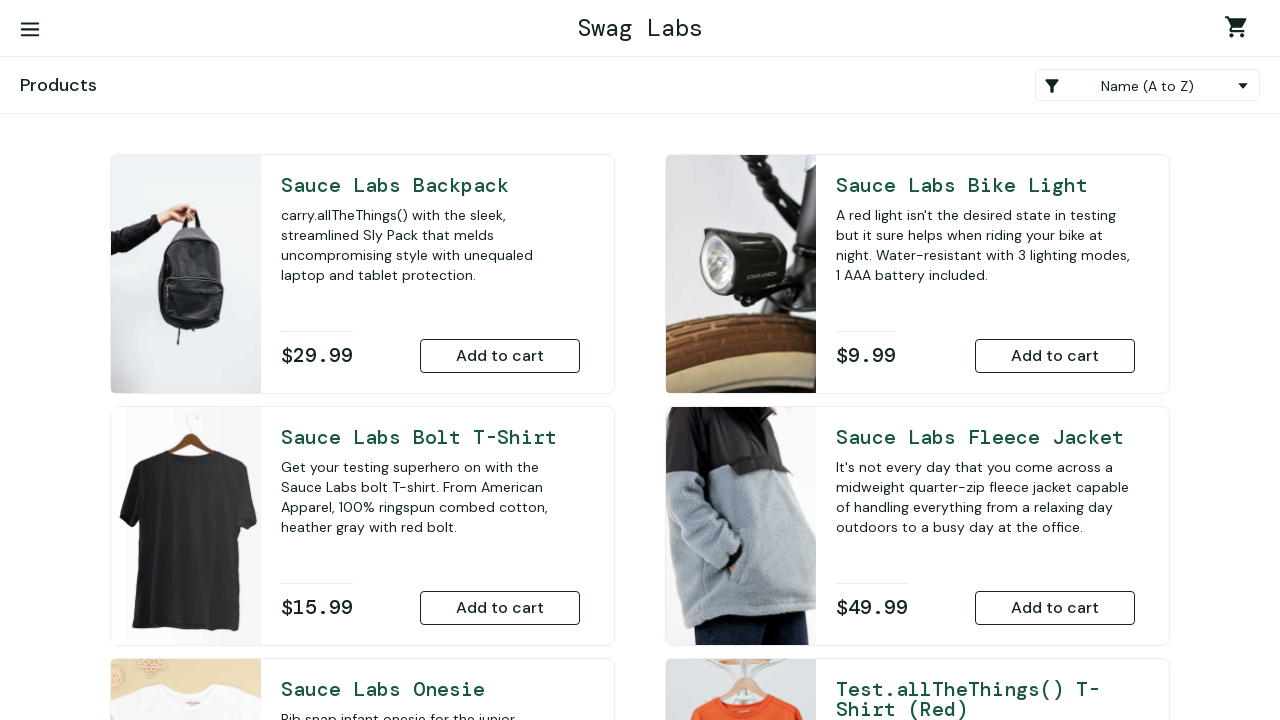

Inventory items loaded successfully
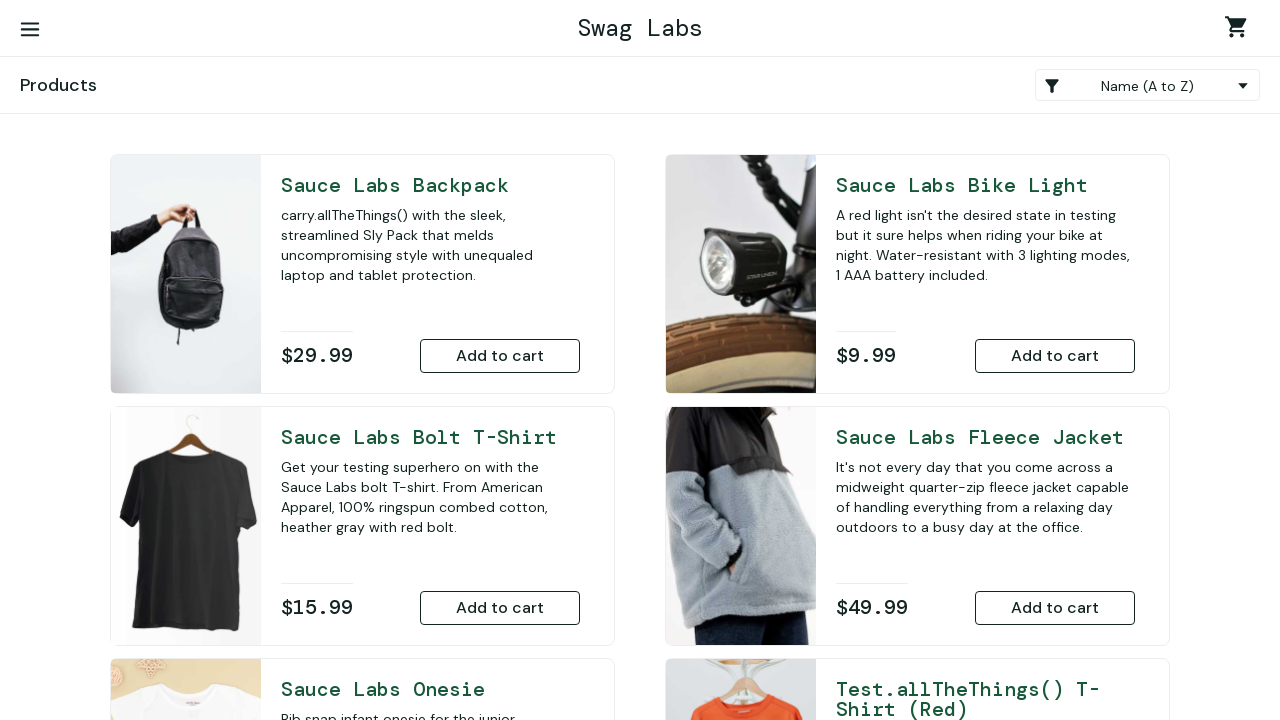

Retrieved inventory items list containing 6 items
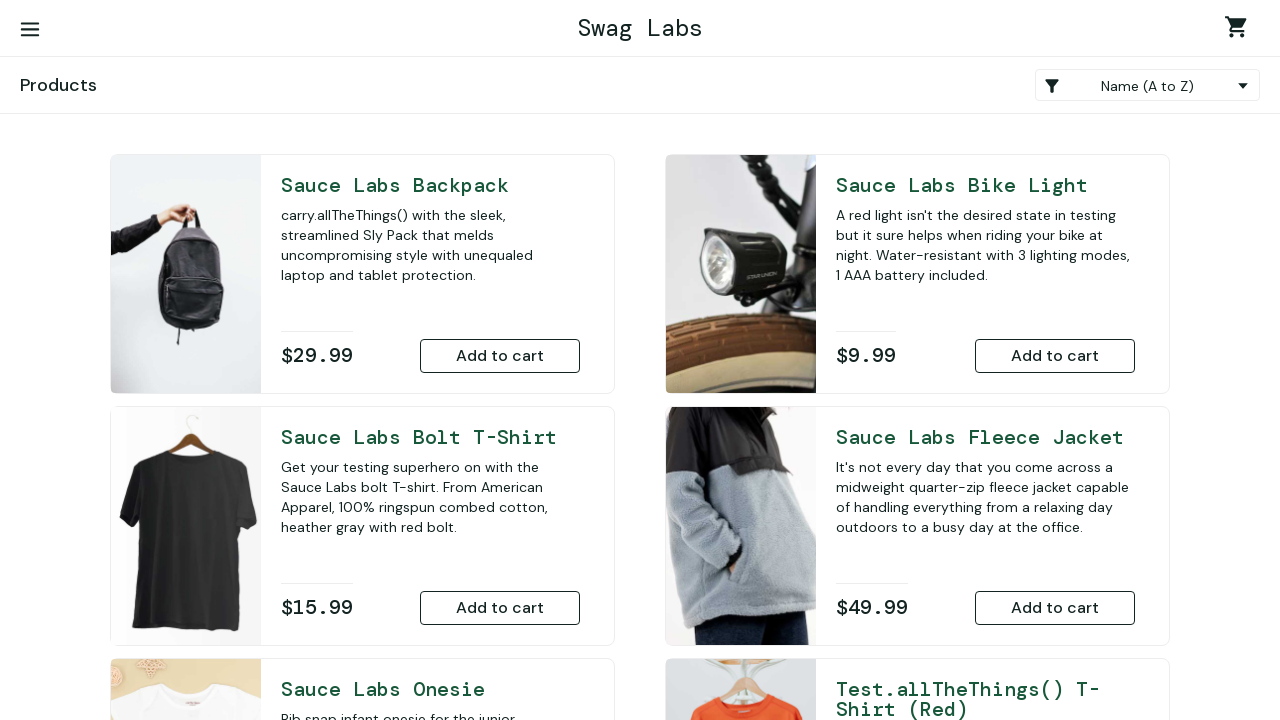

Verified that inventory page displays exactly 6 items
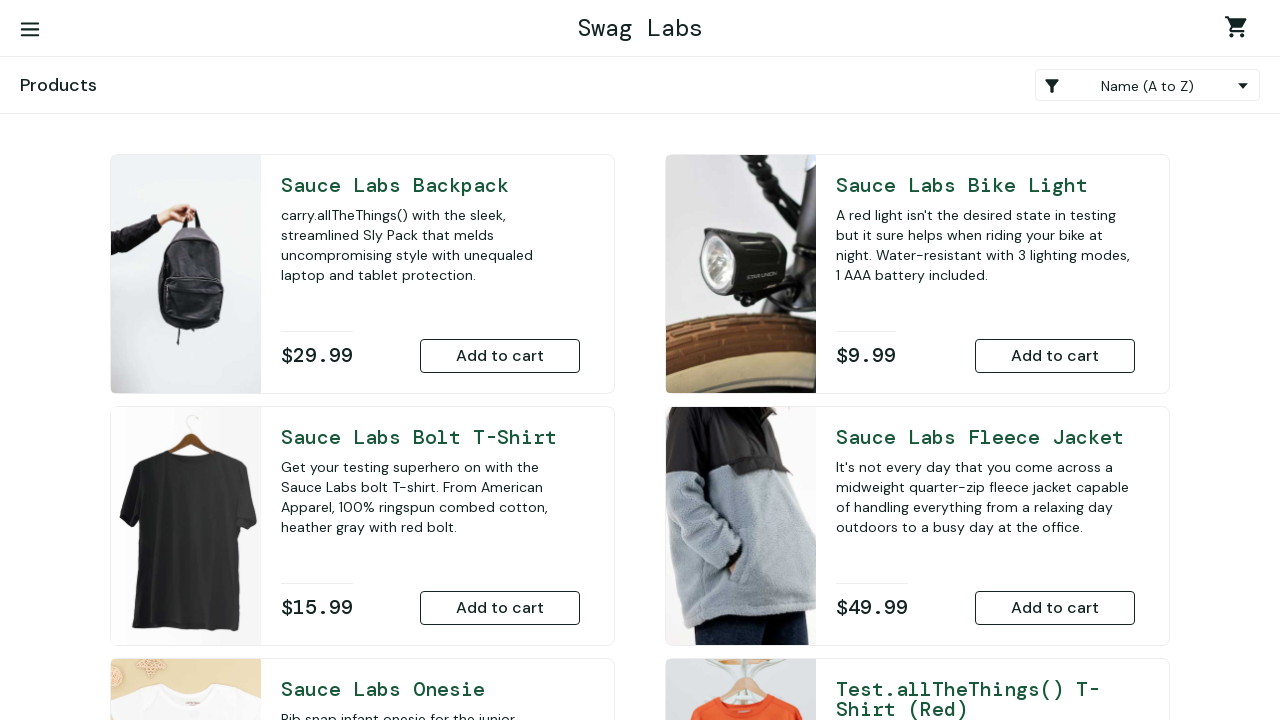

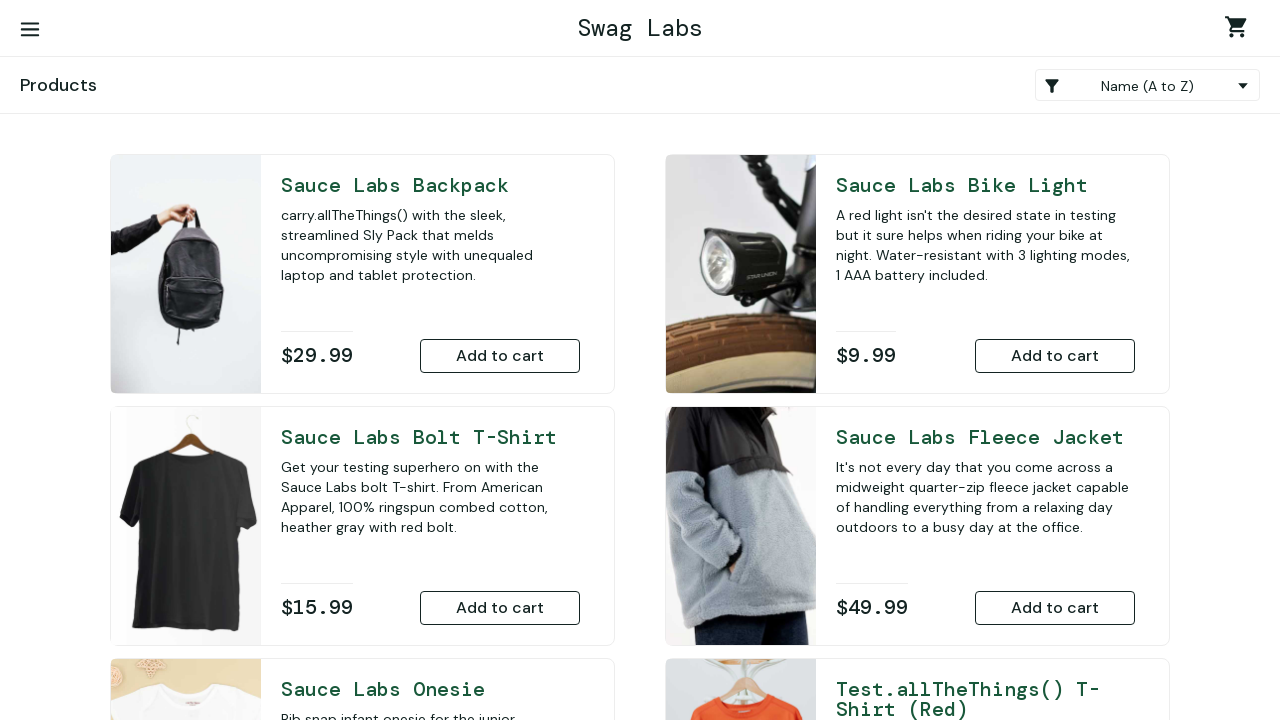